Tests a registration form by filling in first name, last name, selecting gender, choosing a language from a dropdown, and submitting the form

Starting URL: https://demo.automationtesting.in/Register.html

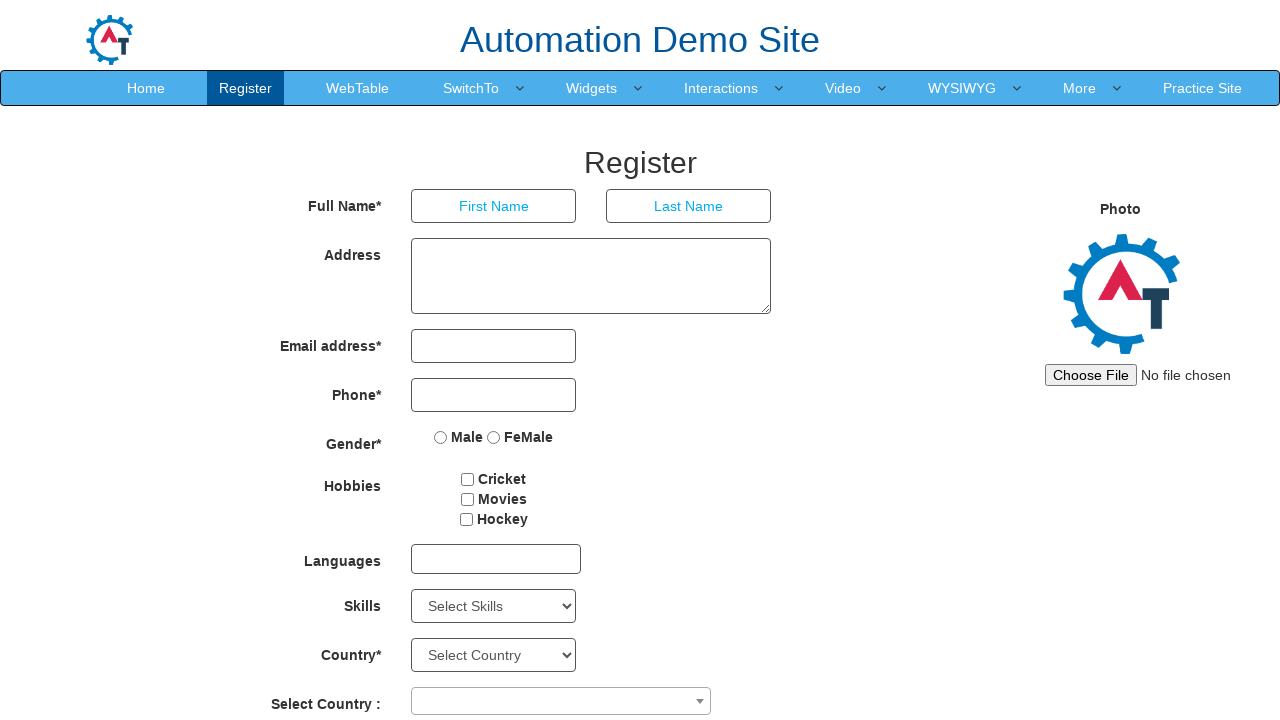

Filled first name field with 'Hanuma' on internal:attr=[placeholder="First Name"i]
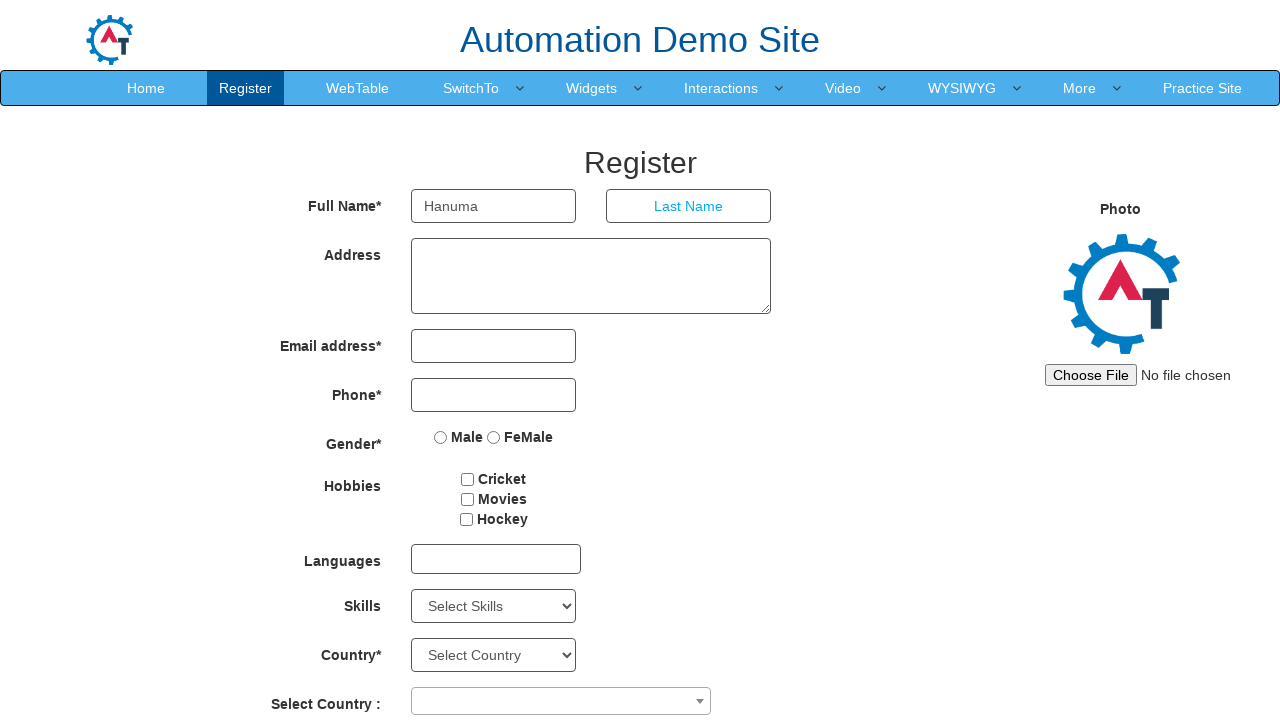

Filled last name field with 'Hanuma' on internal:attr=[placeholder="Last Name"i]
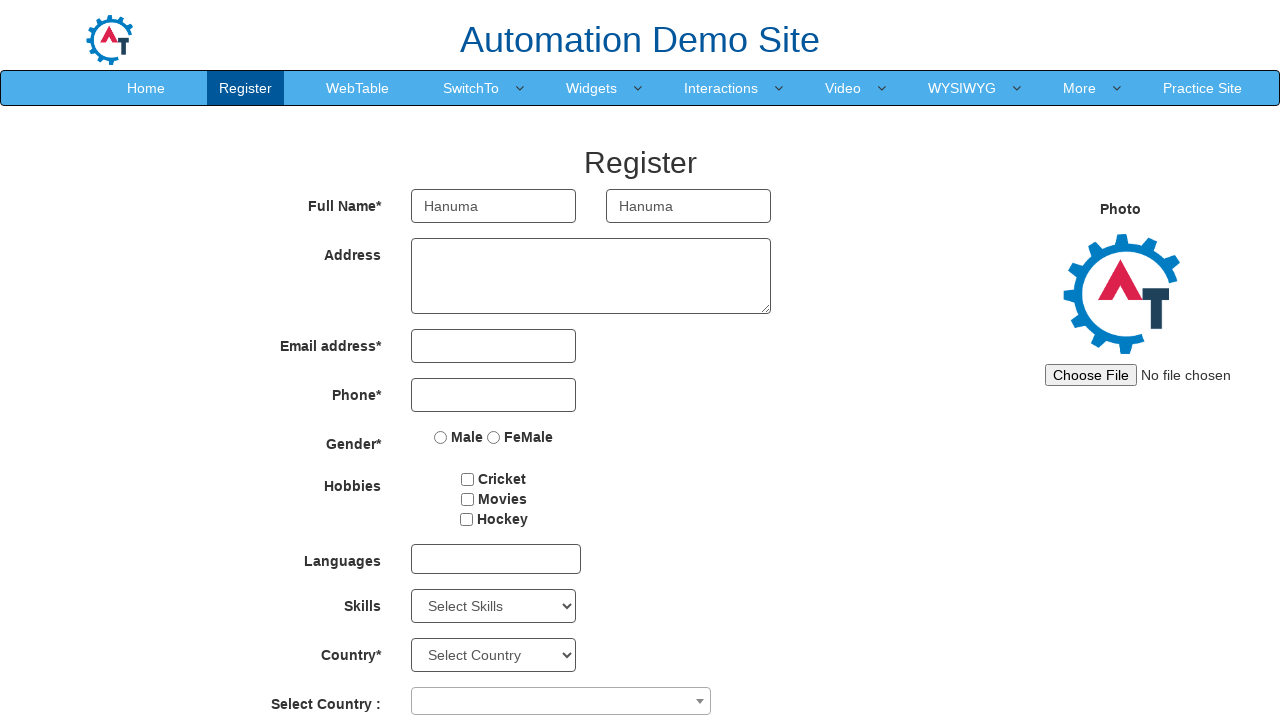

Selected Male gender option at (441, 437) on internal:label="Male"s
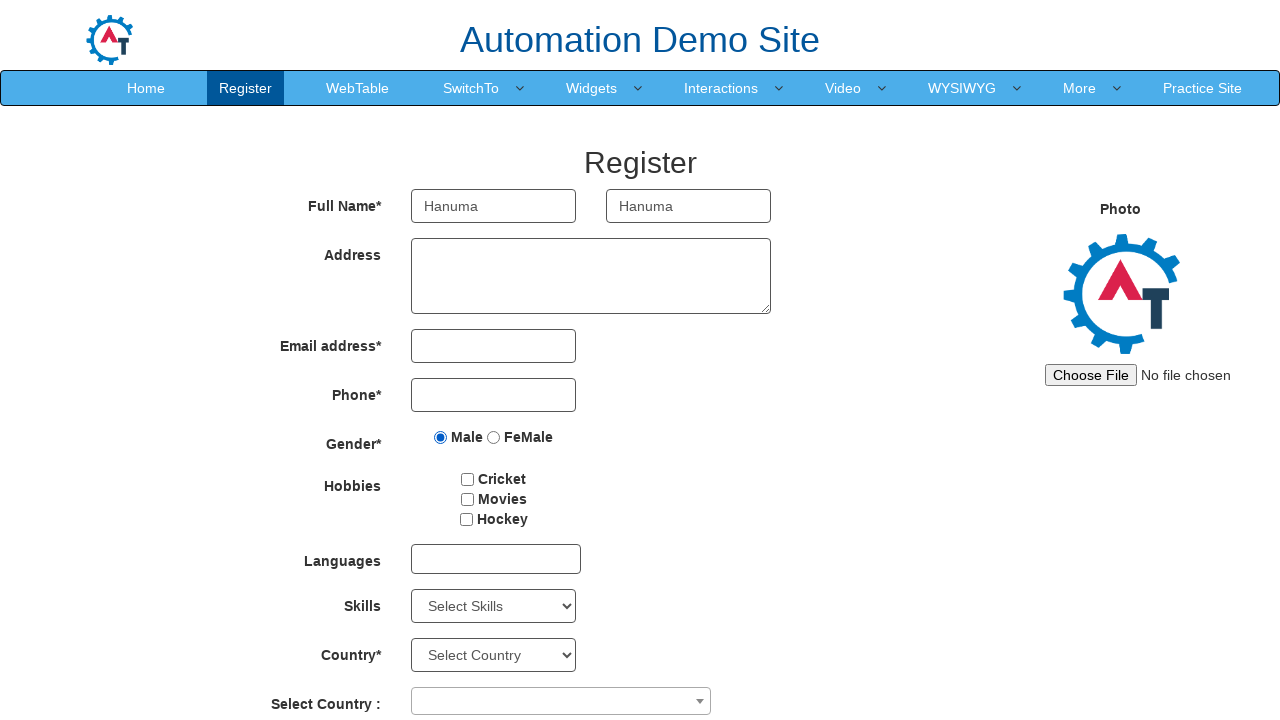

Opened language dropdown menu at (496, 559) on #msdd
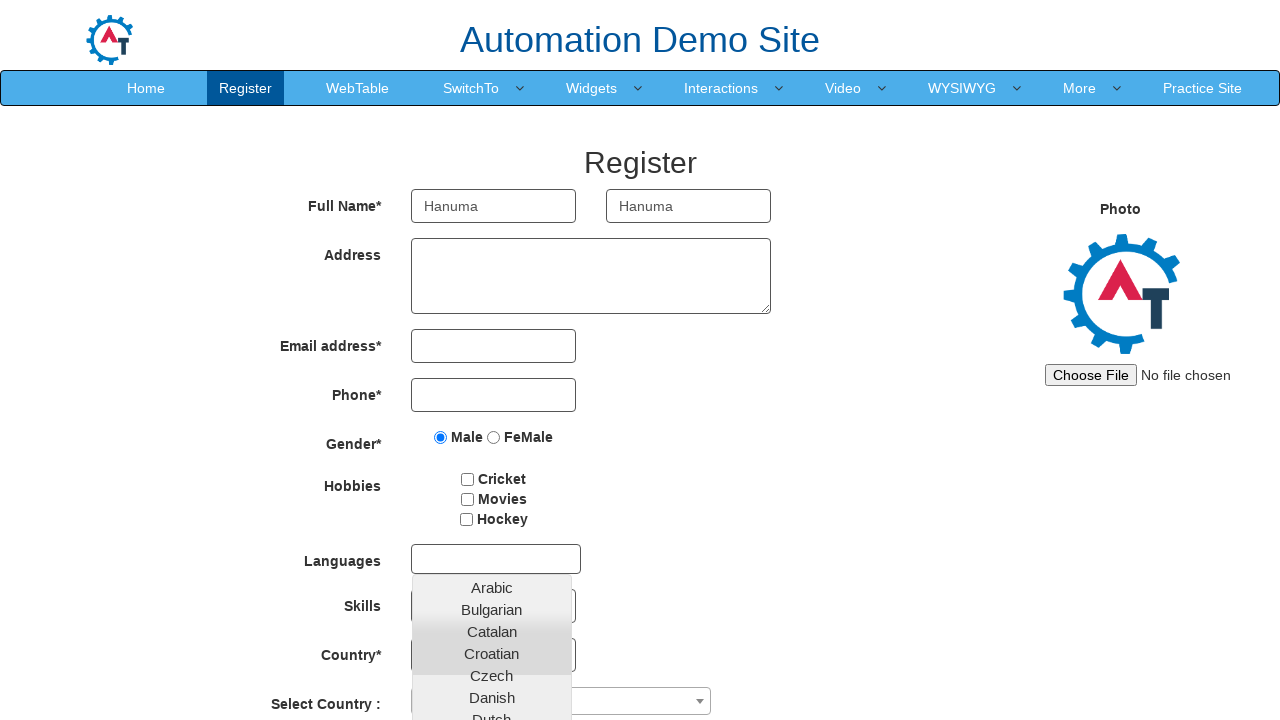

Selected Arabic language from dropdown at (492, 587) on internal:text="Arabic"i
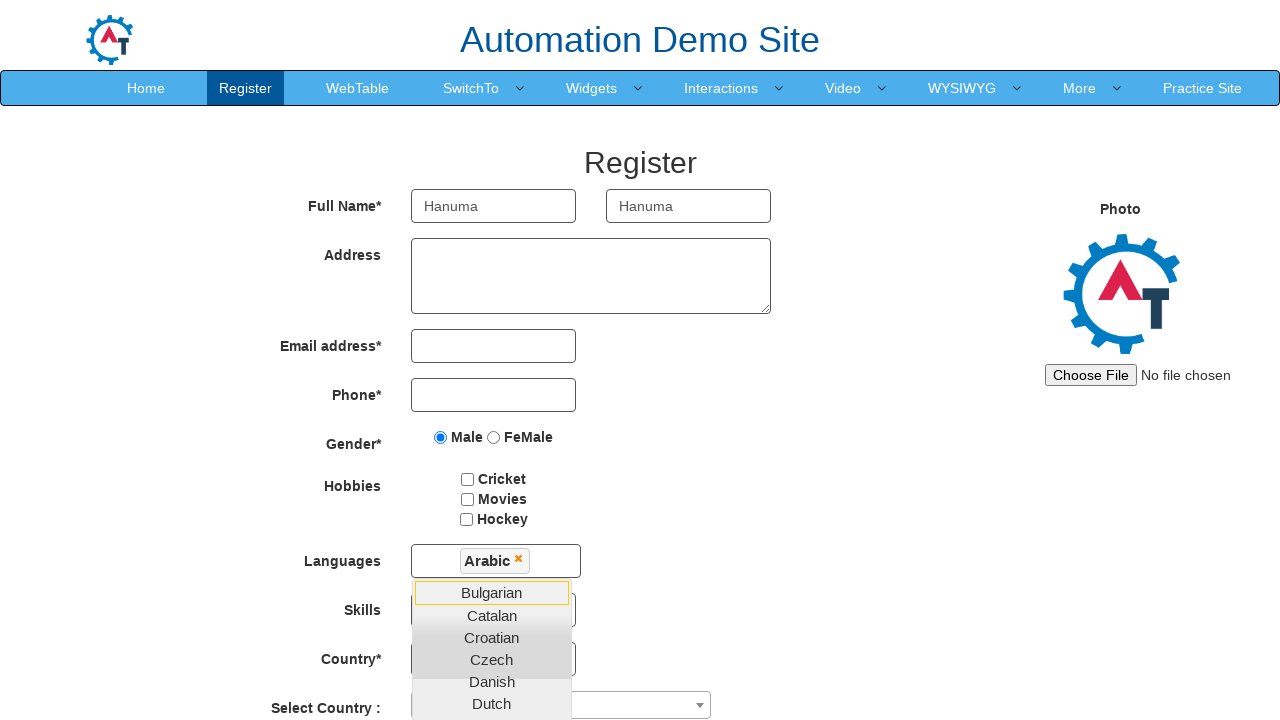

Clicked Submit button to submit the registration form at (572, 623) on internal:role=button[name="Submit"i]
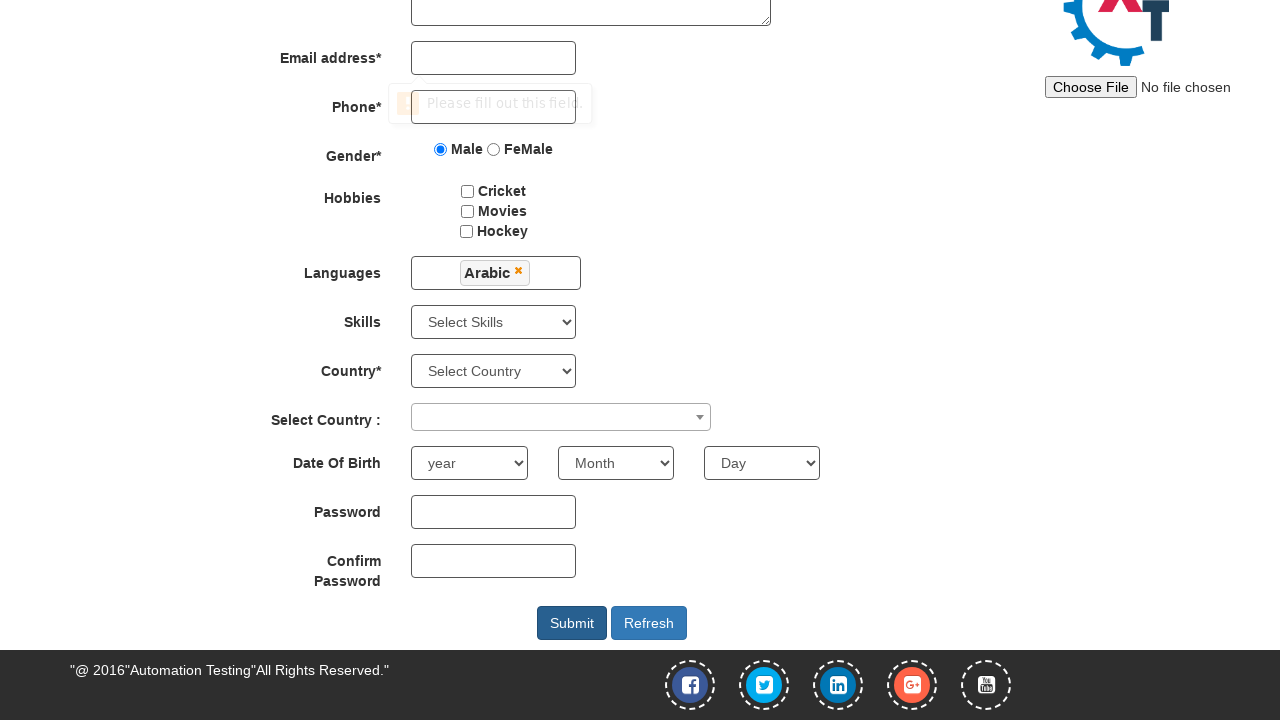

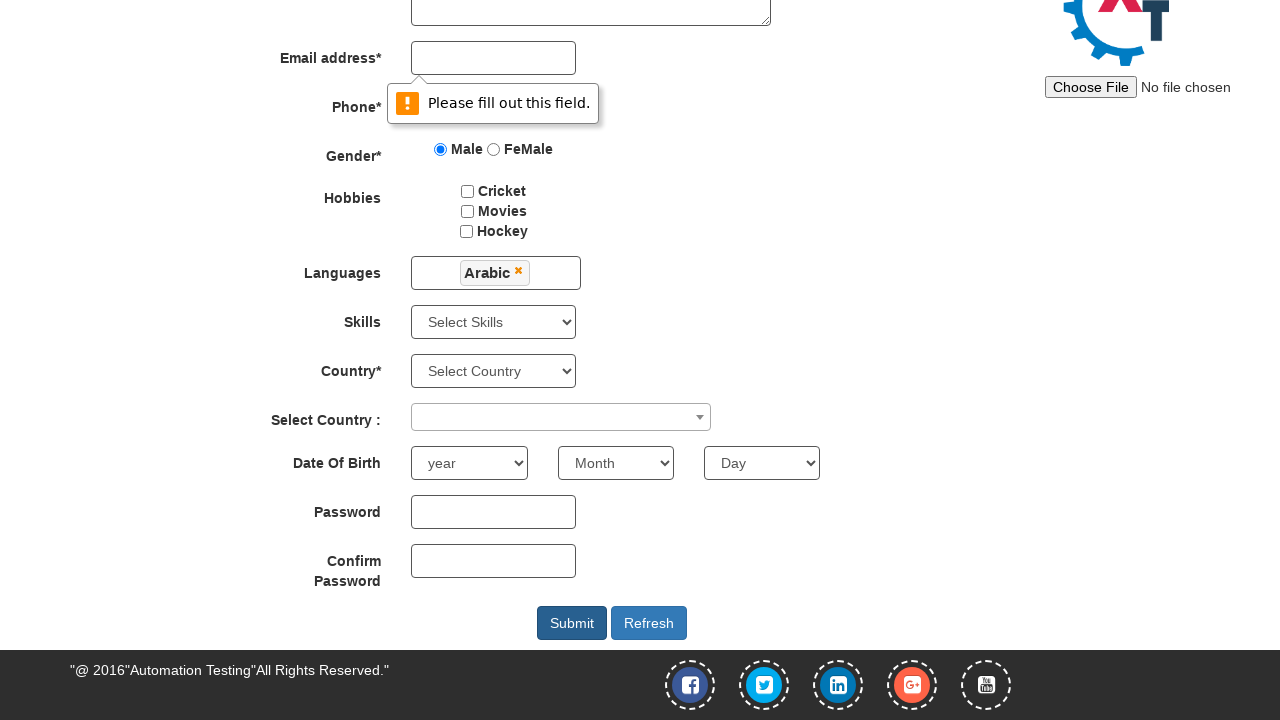